Tests dynamic loading by clicking a start button and verifying that "Hello World!" text appears after a brief wait

Starting URL: https://automationfc.github.io/dynamic-loading/

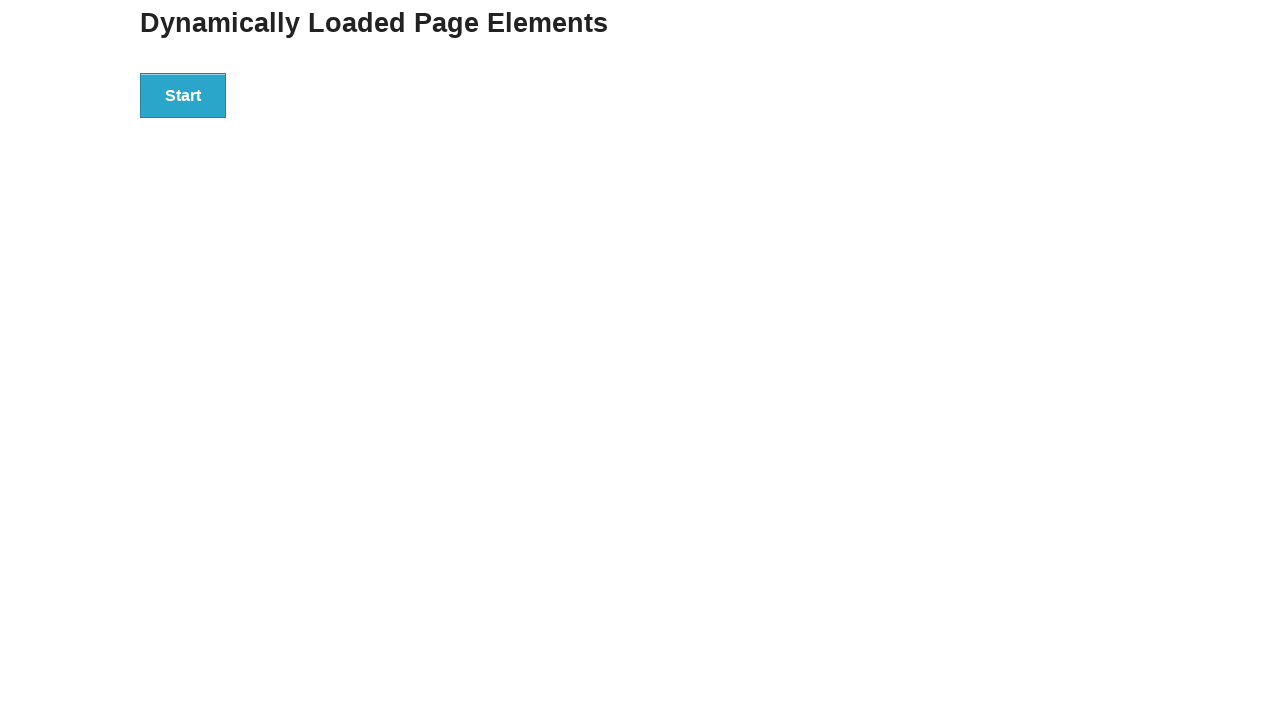

Clicked the start button to initiate dynamic loading at (183, 95) on xpath=//div[@id='start']/button
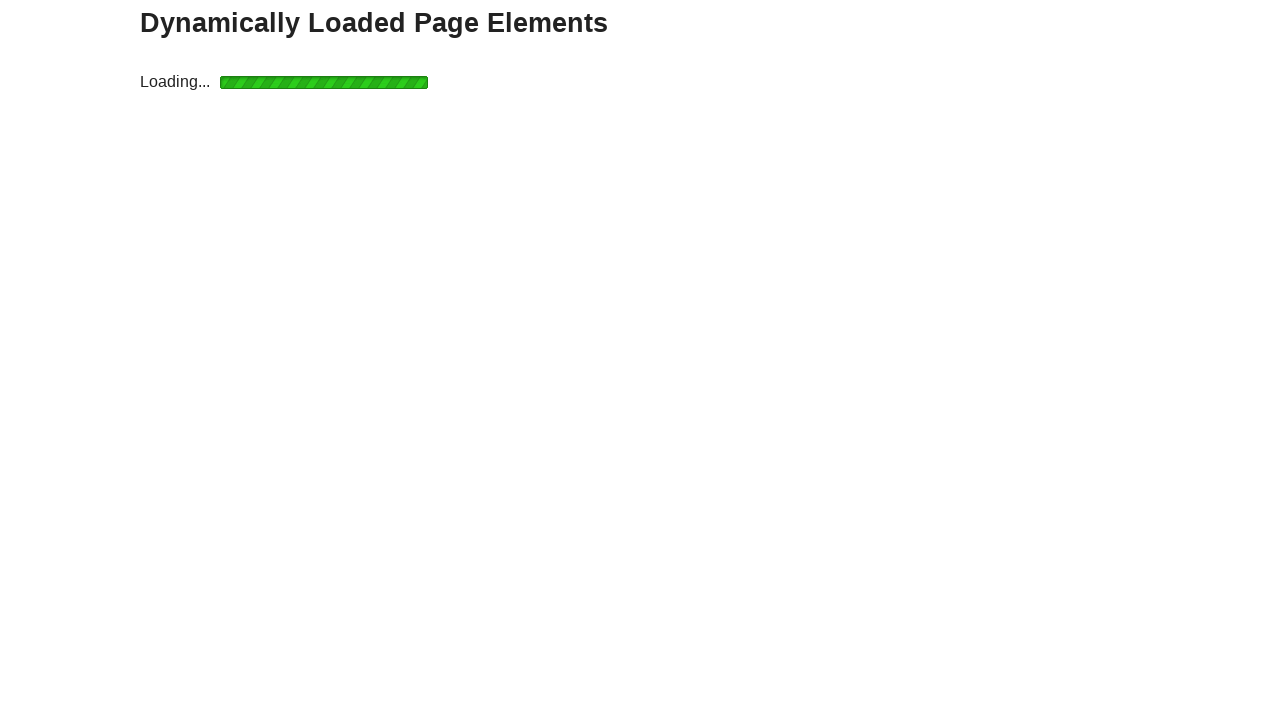

Waited for 'Hello World!' text to appear after dynamic loading
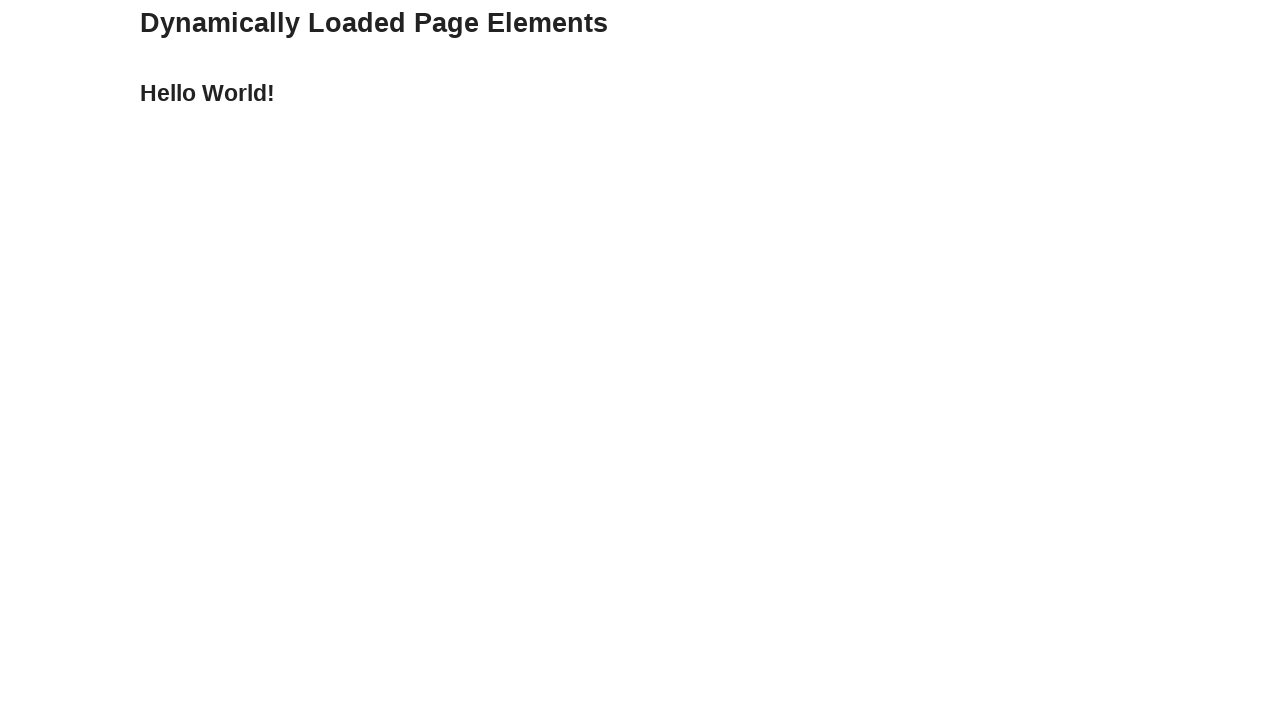

Verified that the finish element is visible
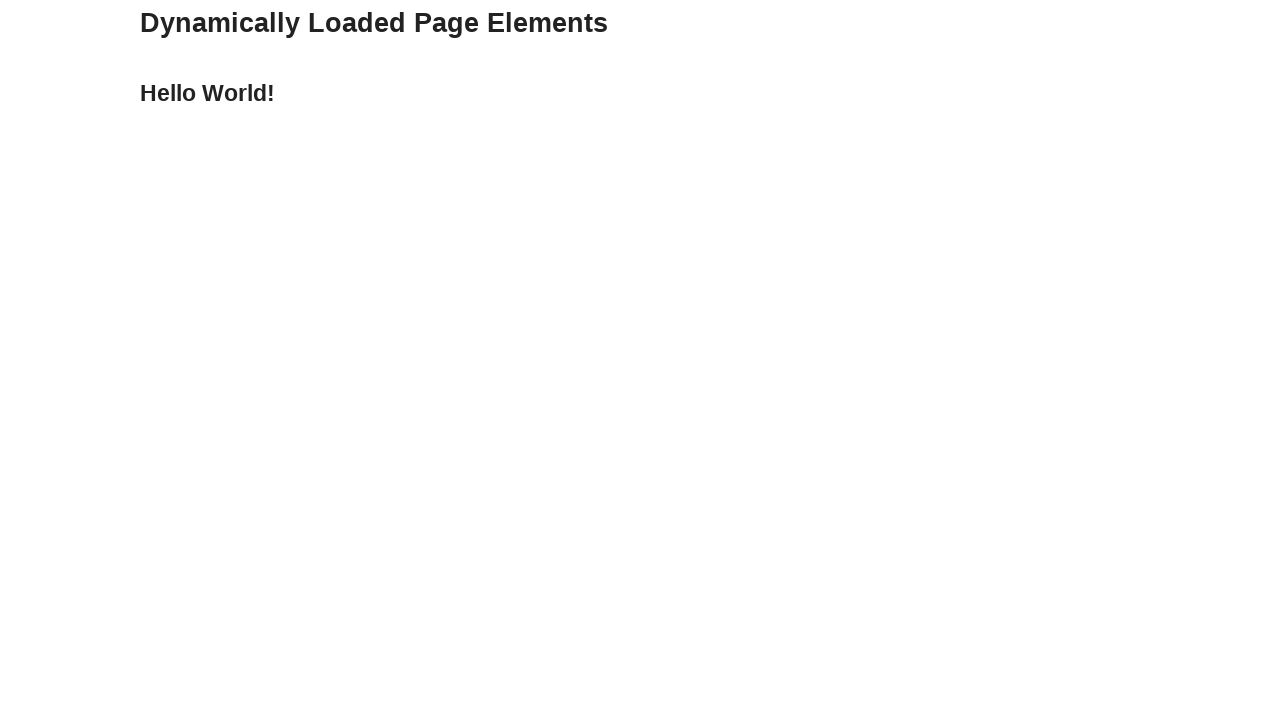

Verified that the text content equals 'Hello World!'
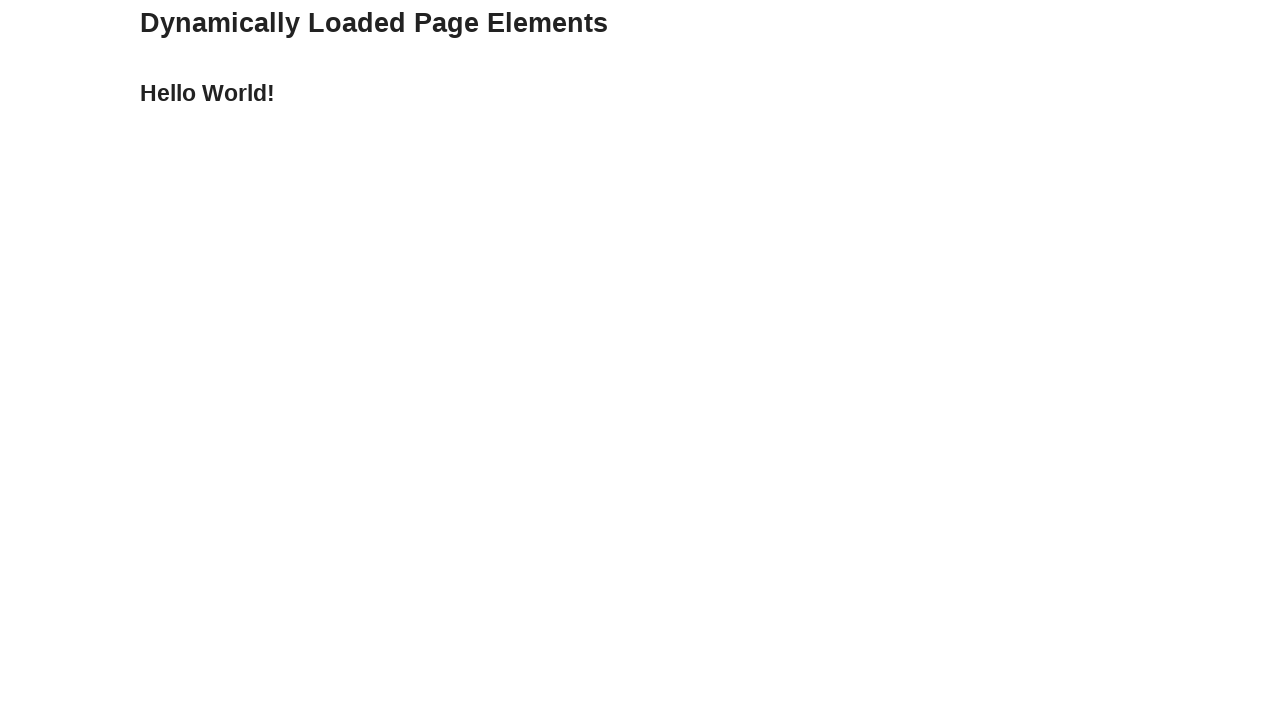

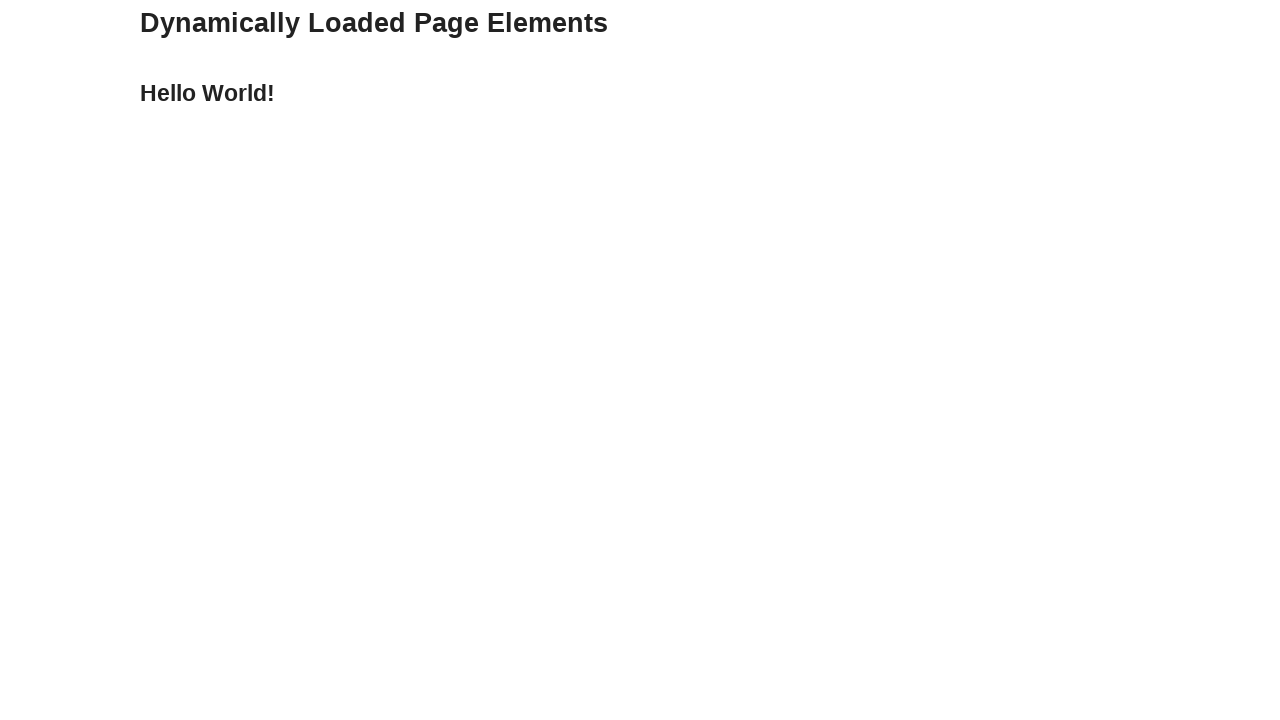